Tests that clicking cancel removes an error message displayed after validation failure

Starting URL: https://devmountain-qa.github.io/employee-manager/1.2_Version/index.html

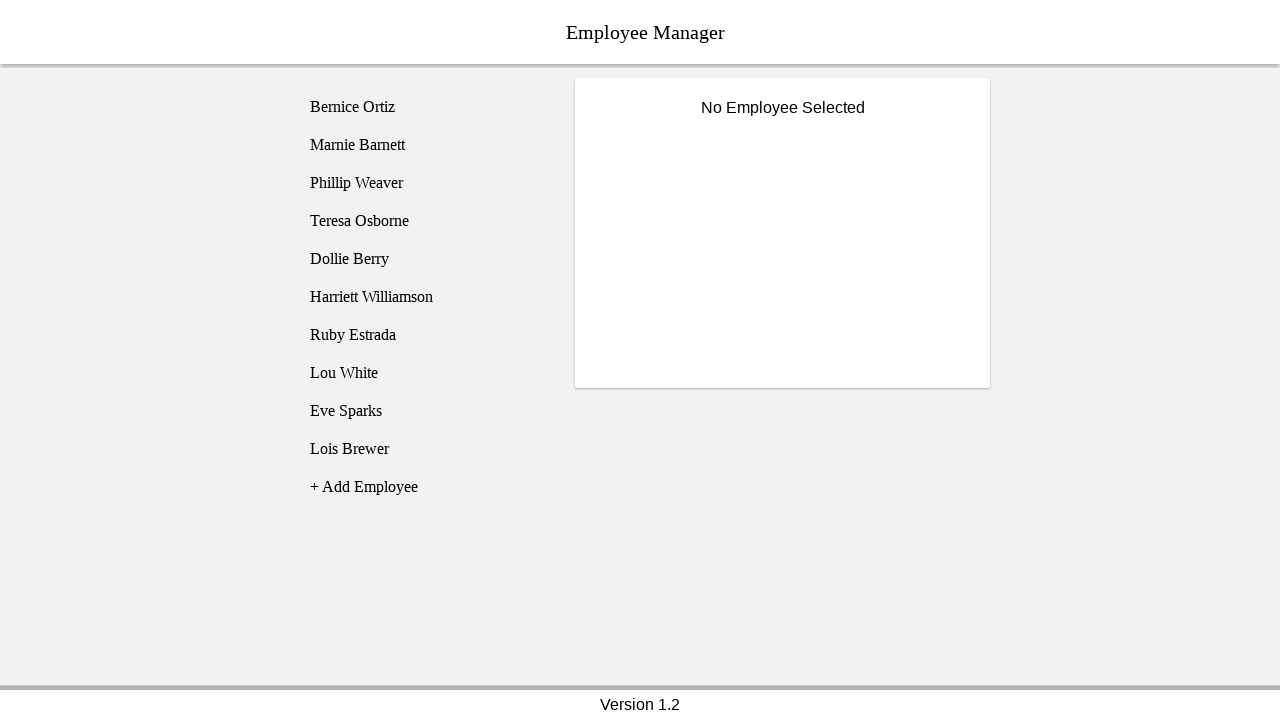

Clicked on Bernice Ortiz employee at (425, 107) on [name='employee1']
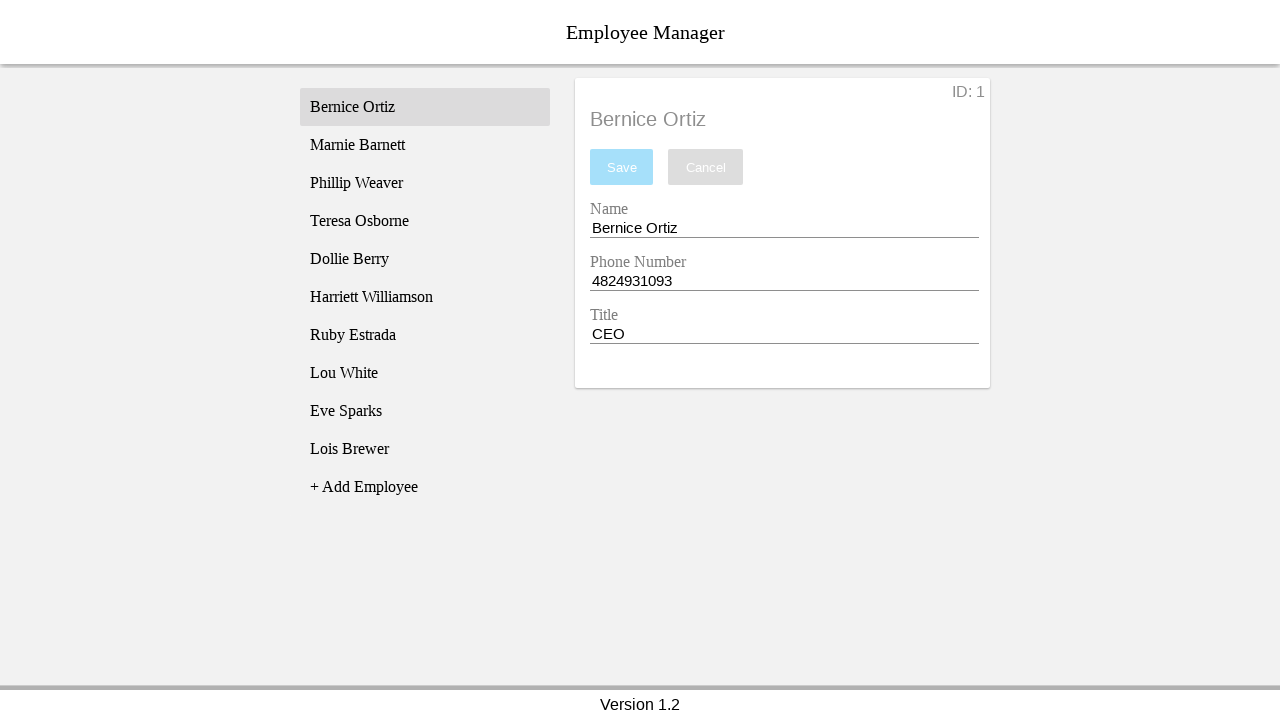

Name input field became visible
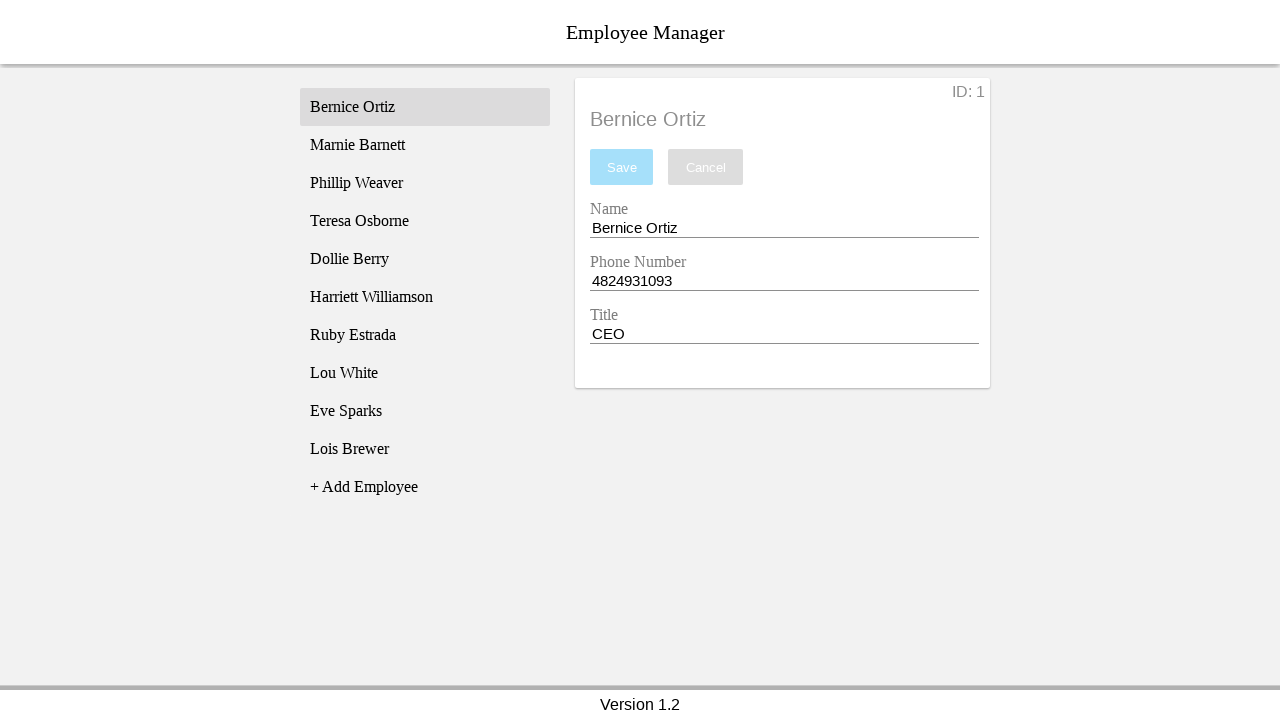

Cleared the name input field on [name='nameEntry']
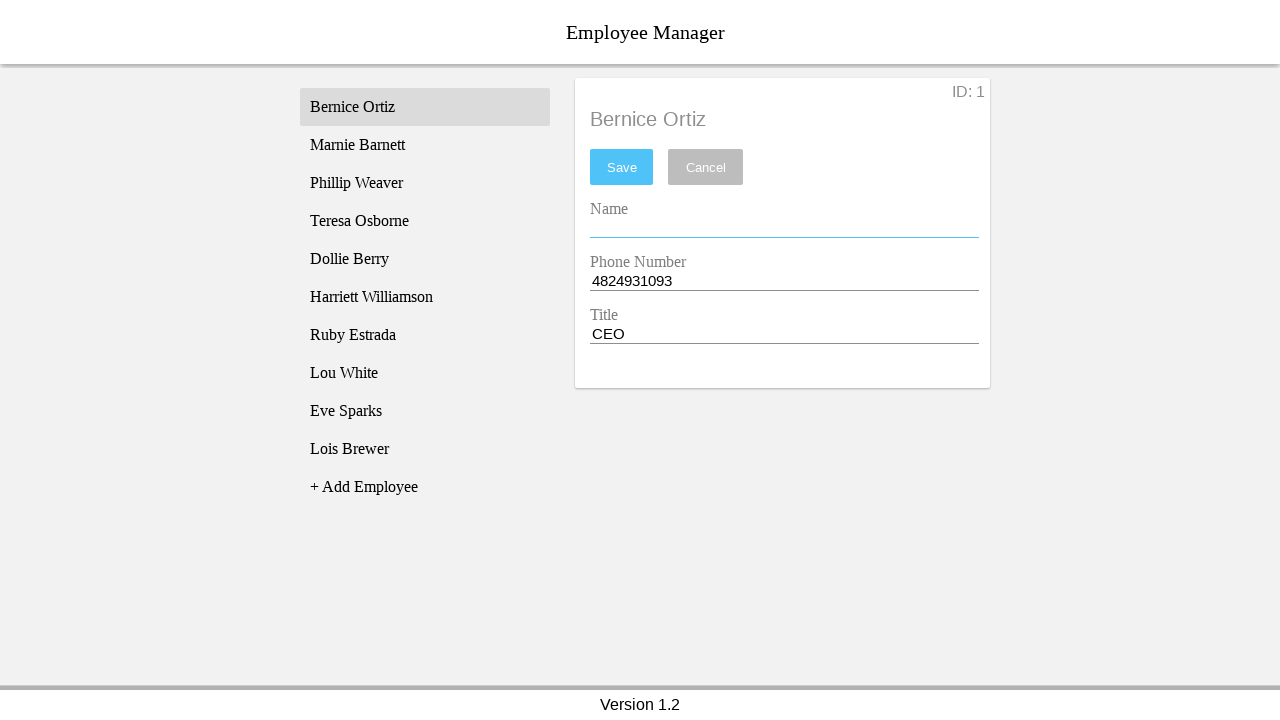

Pressed space in name input field on [name='nameEntry']
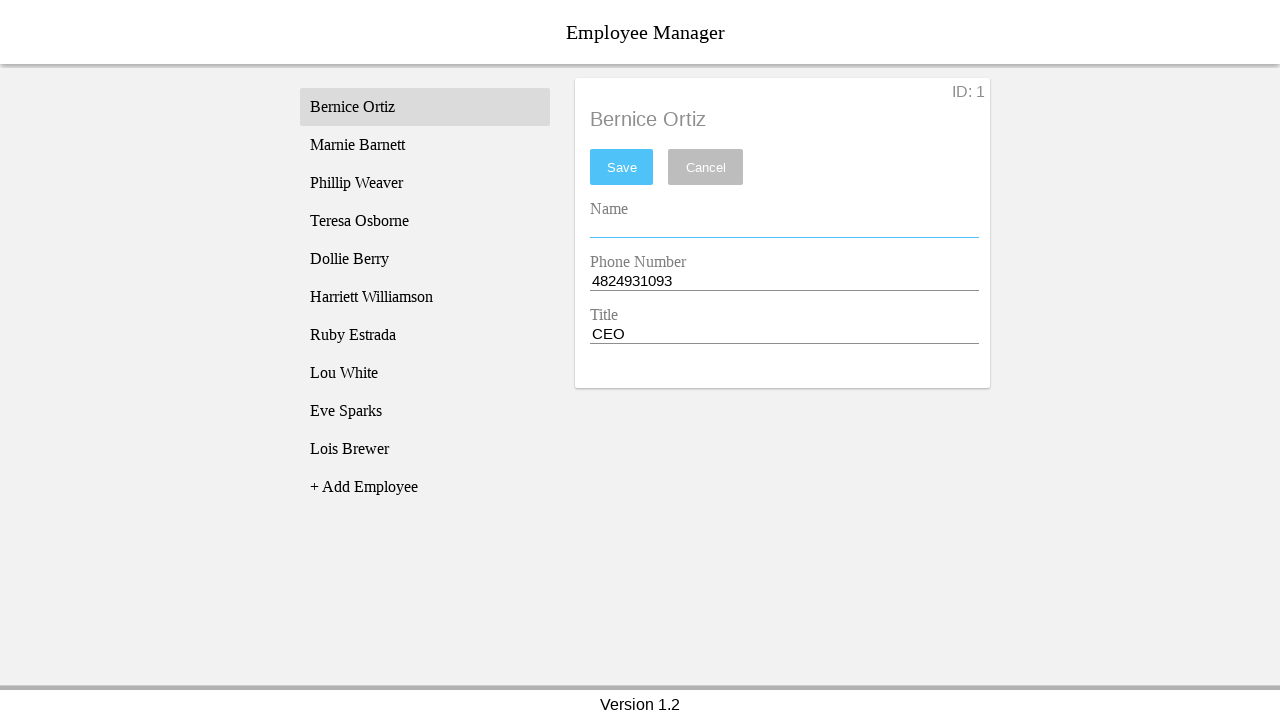

Pressed backspace to clear space from name input field on [name='nameEntry']
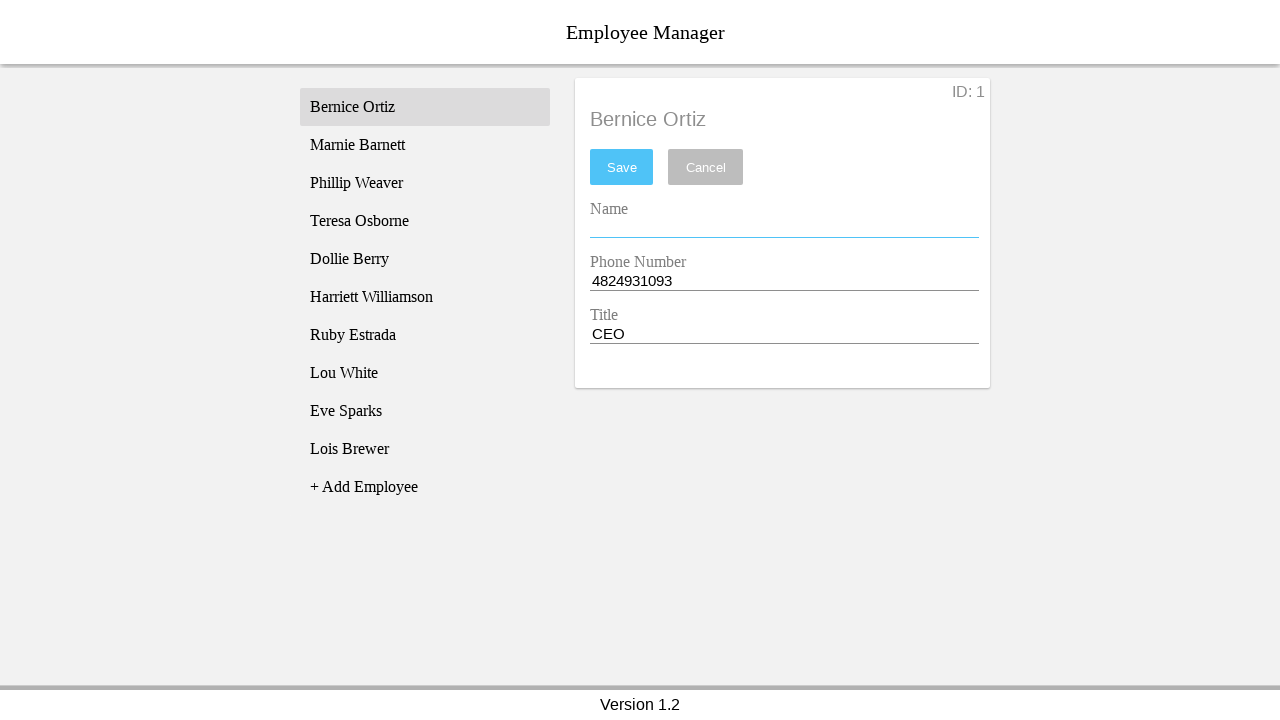

Clicked save button to trigger validation error at (622, 167) on #saveBtn
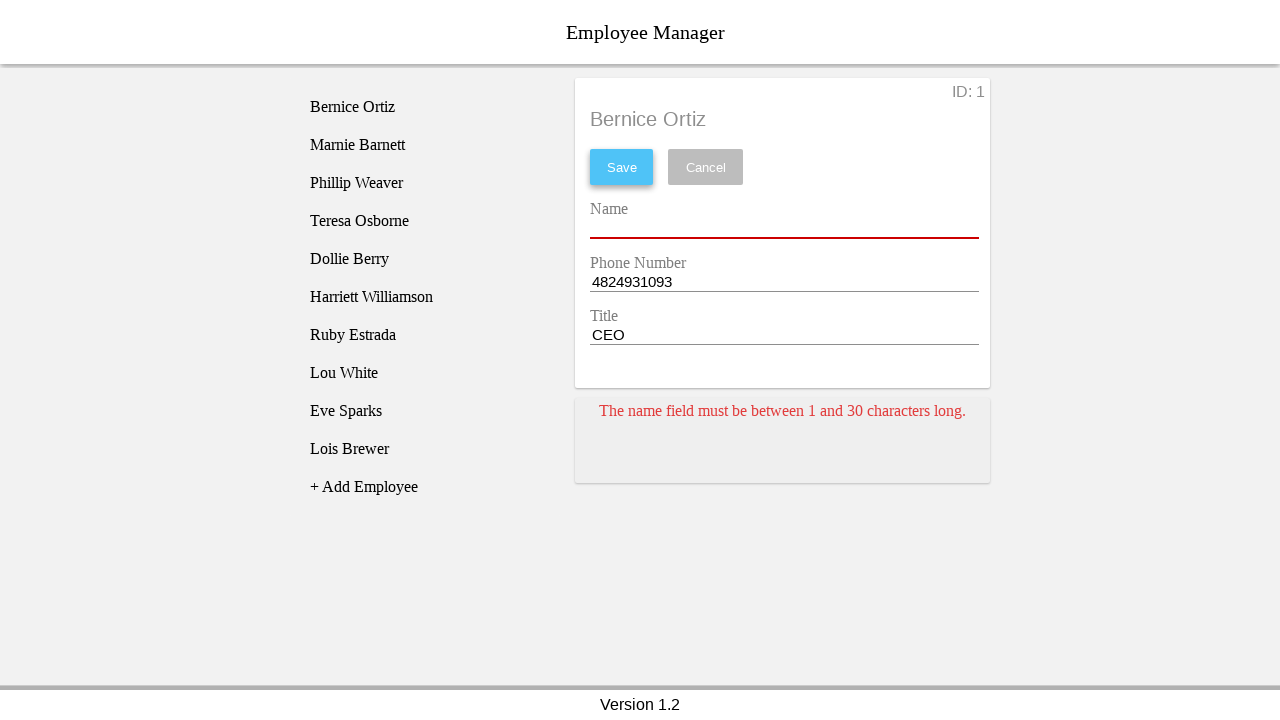

Error message card appeared after validation failure
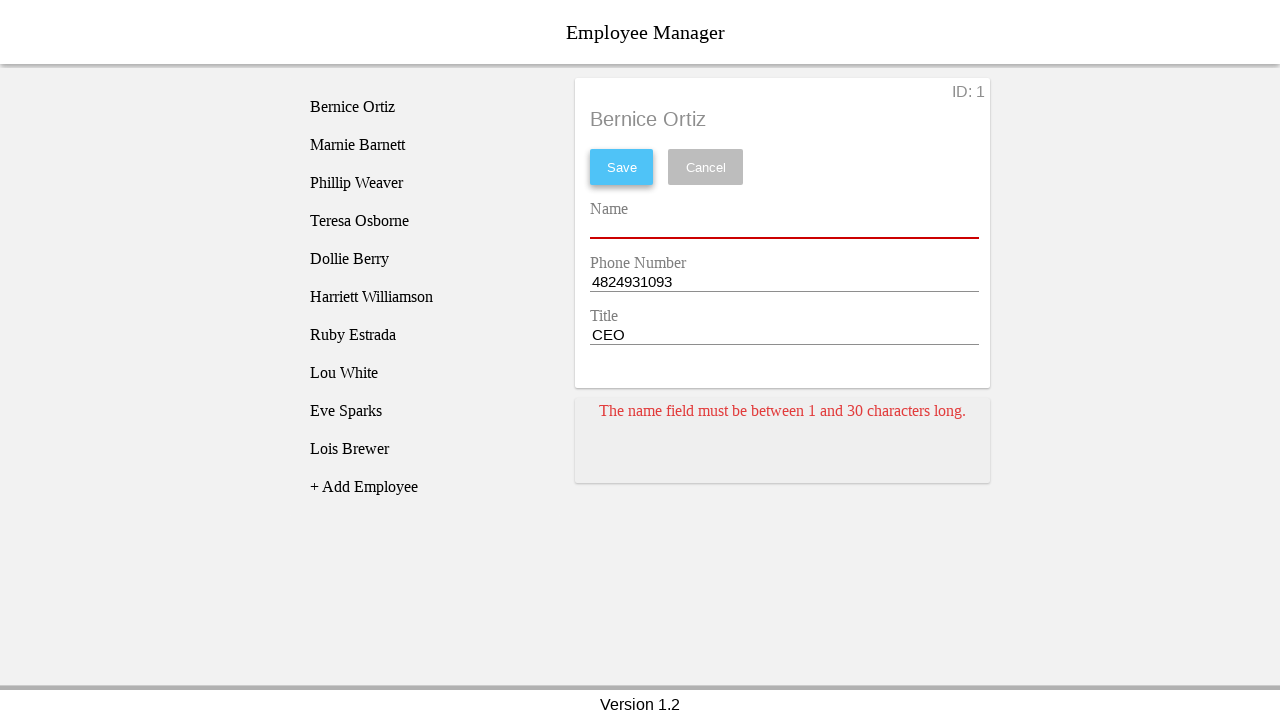

Pressed space in name input field to prepare for cancel on [name='nameEntry']
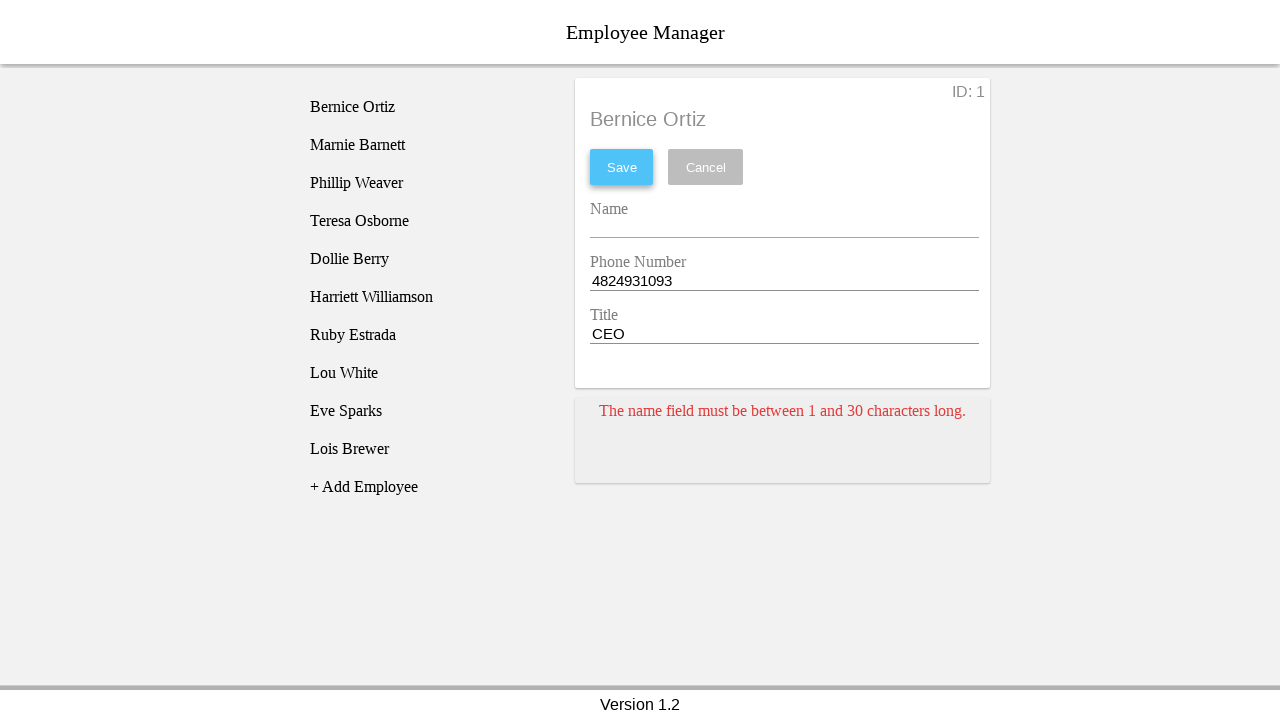

Clicked cancel button to dismiss error message at (706, 167) on [name='cancel']
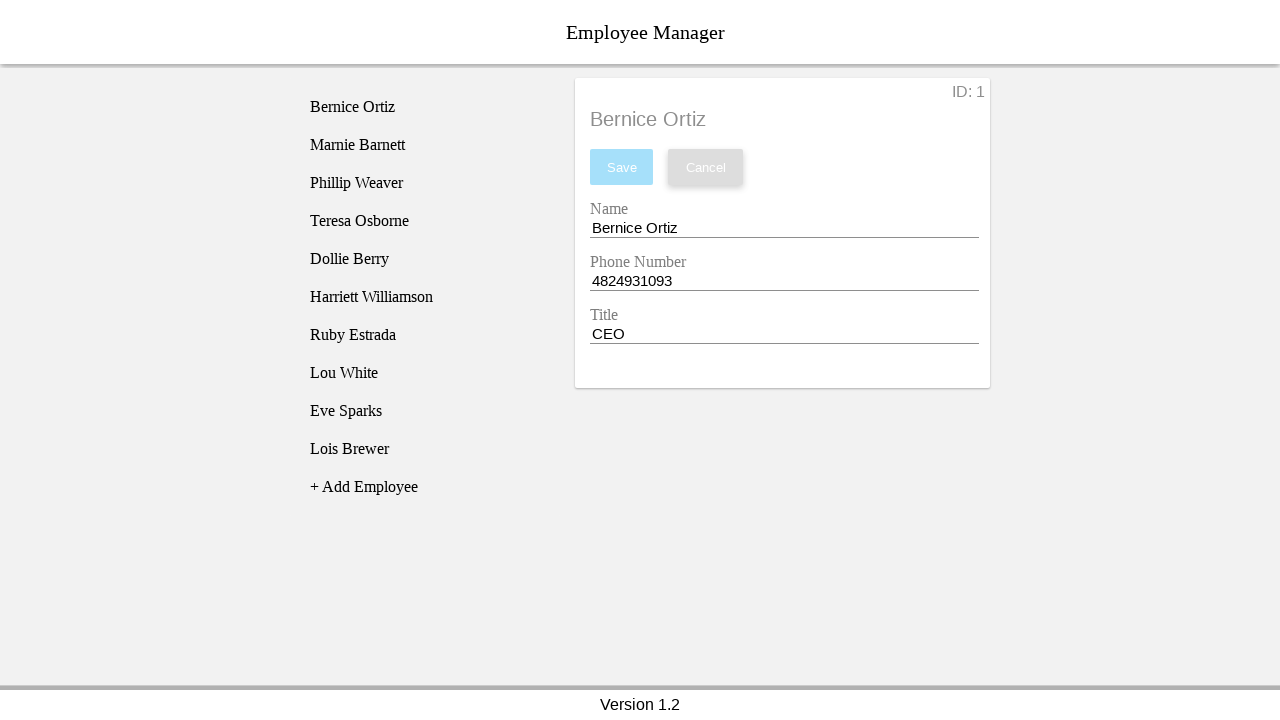

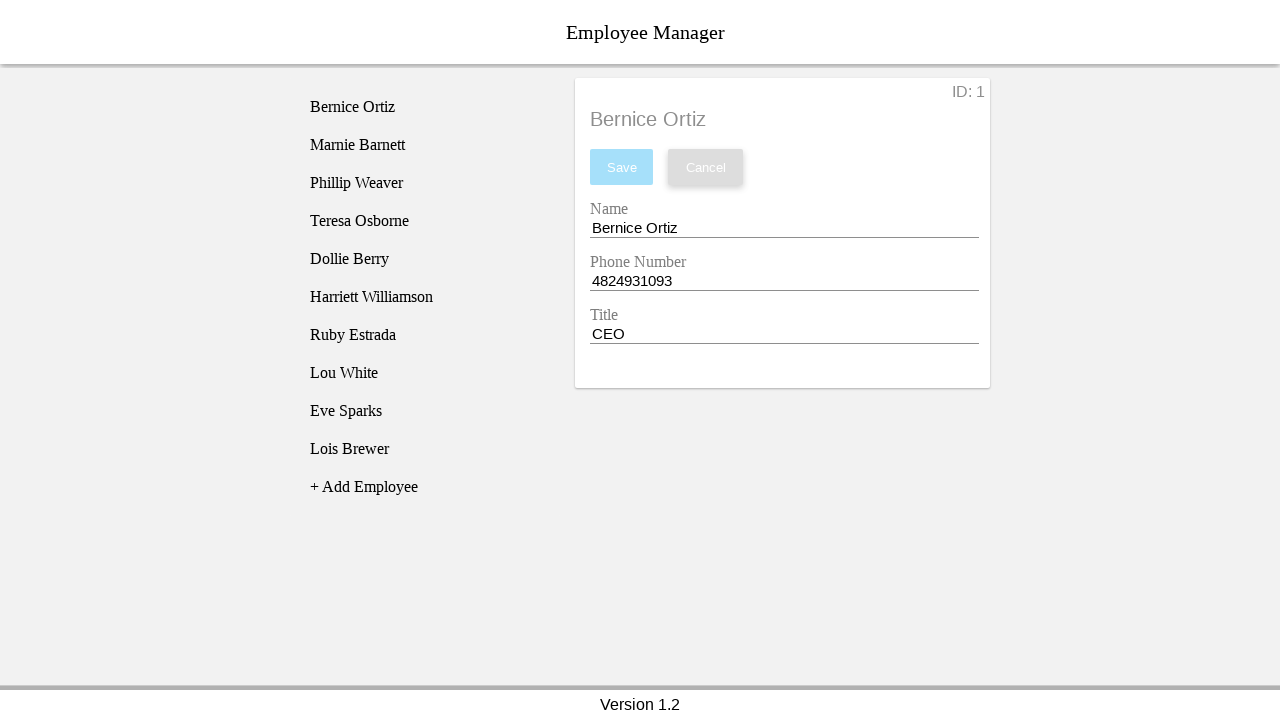